Tests that clicking on the Browse Languages menu item displays a table with "Language" and "Author" as the first two column headers

Starting URL: http://www.99-bottles-of-beer.net

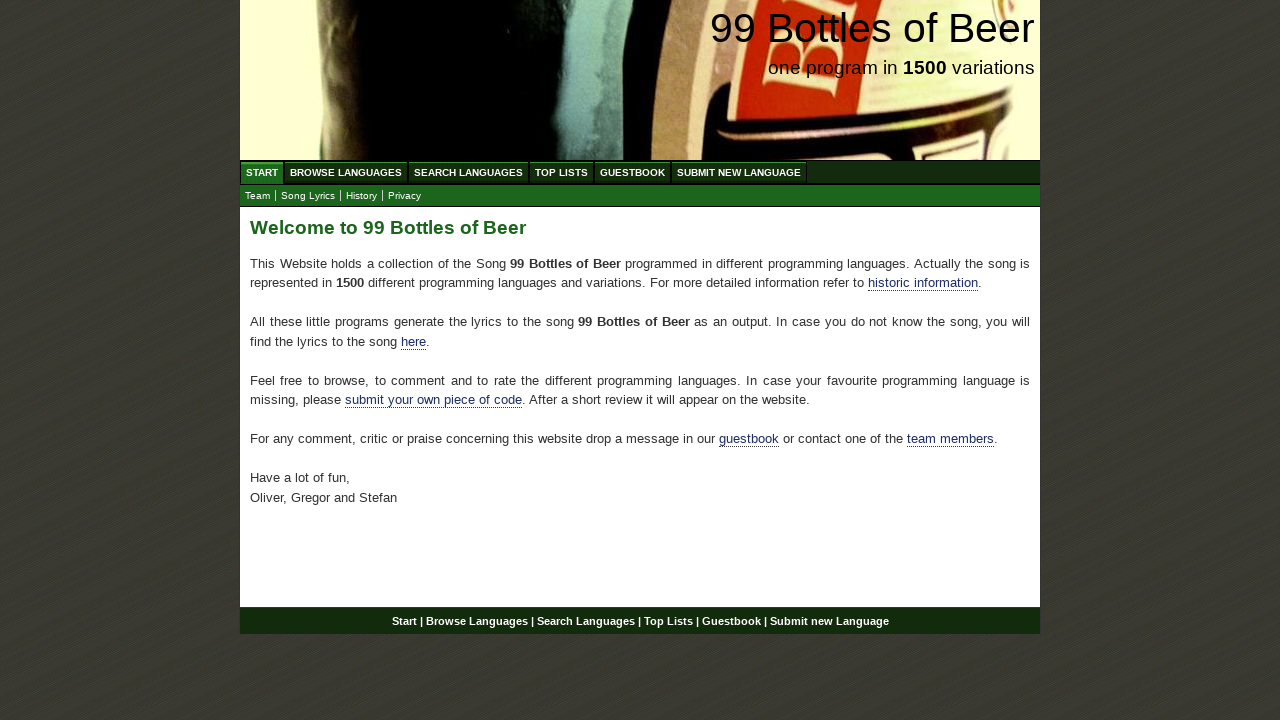

Clicked on Browse Languages menu item at (346, 172) on a[href='/abc.html']
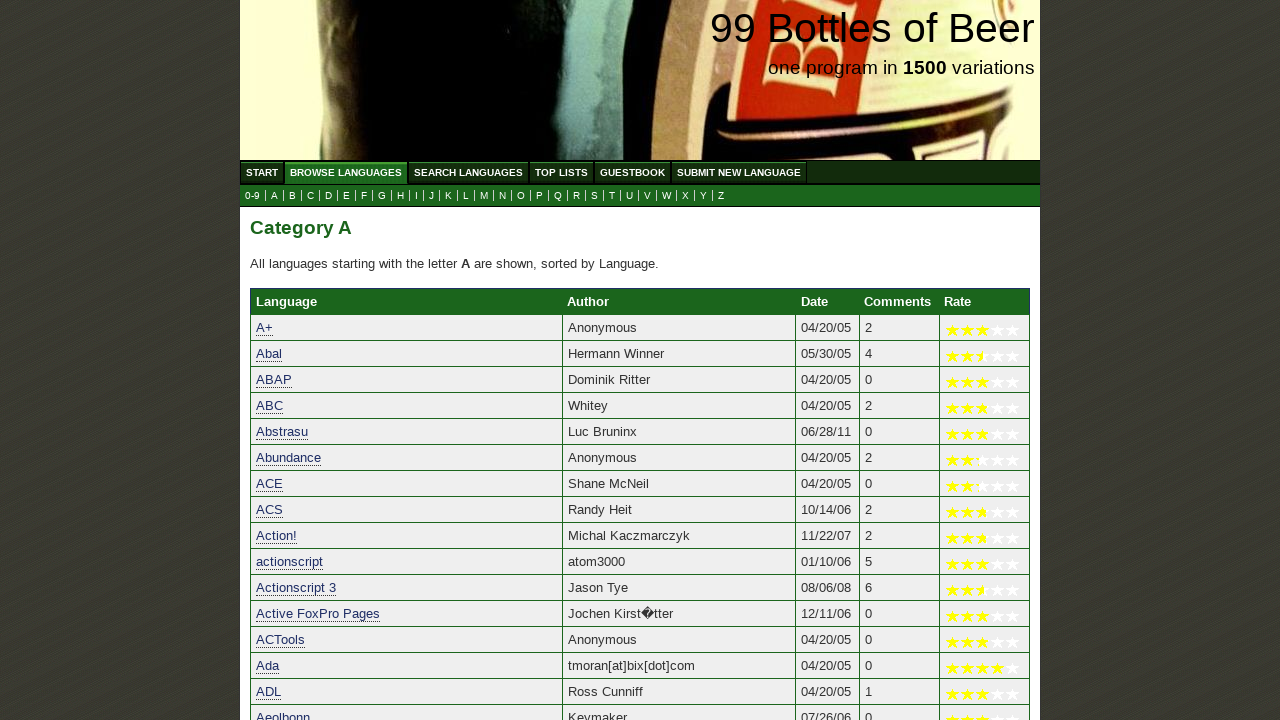

Language table loaded
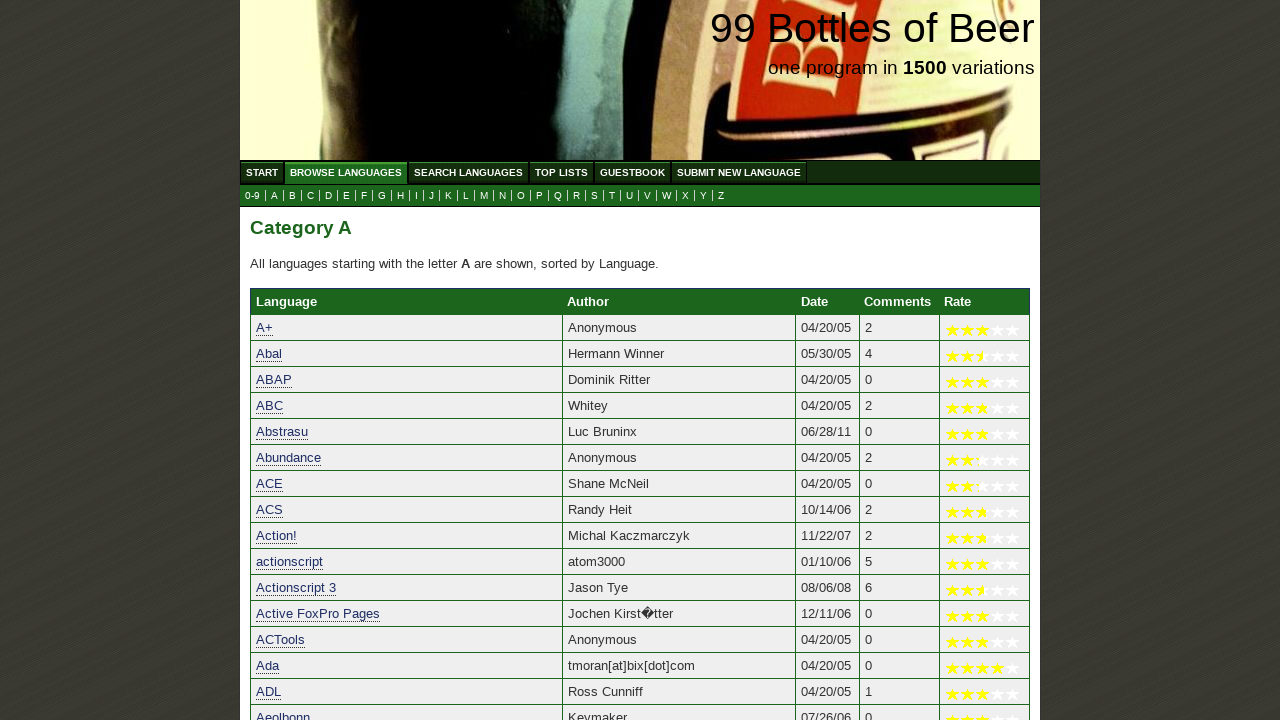

Verified first column header is 'Language'
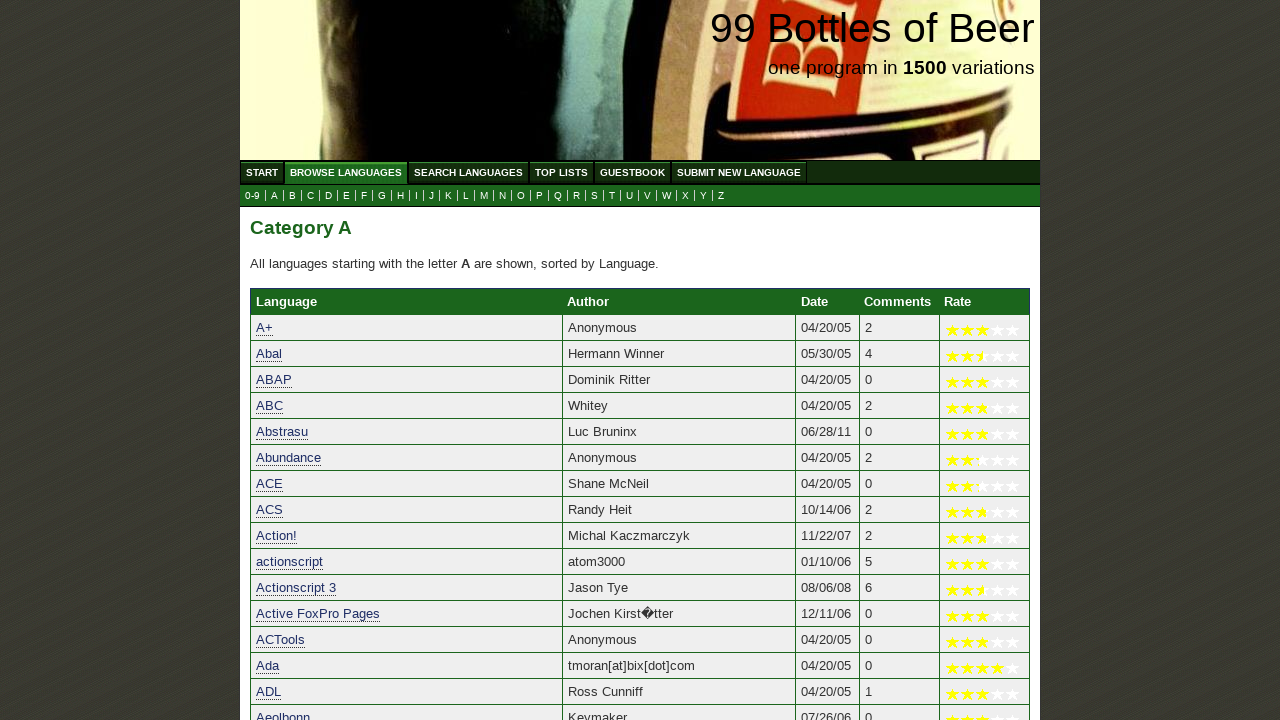

Verified second column header is 'Author'
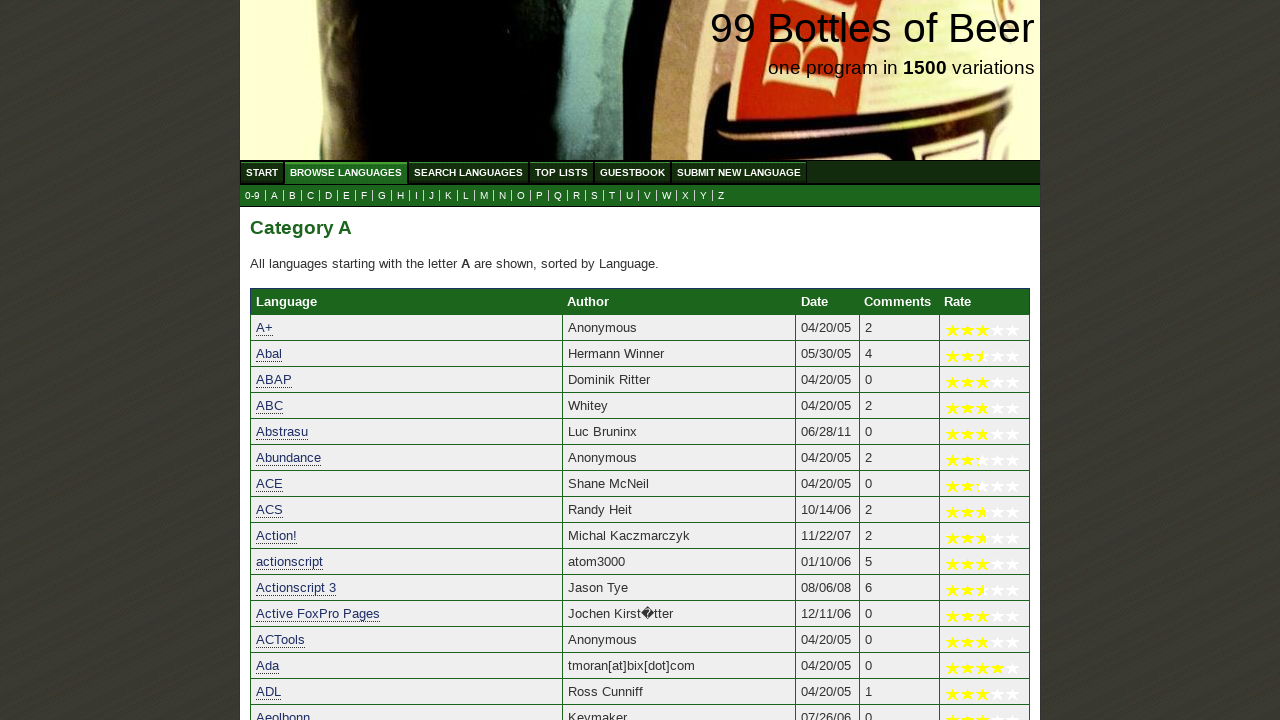

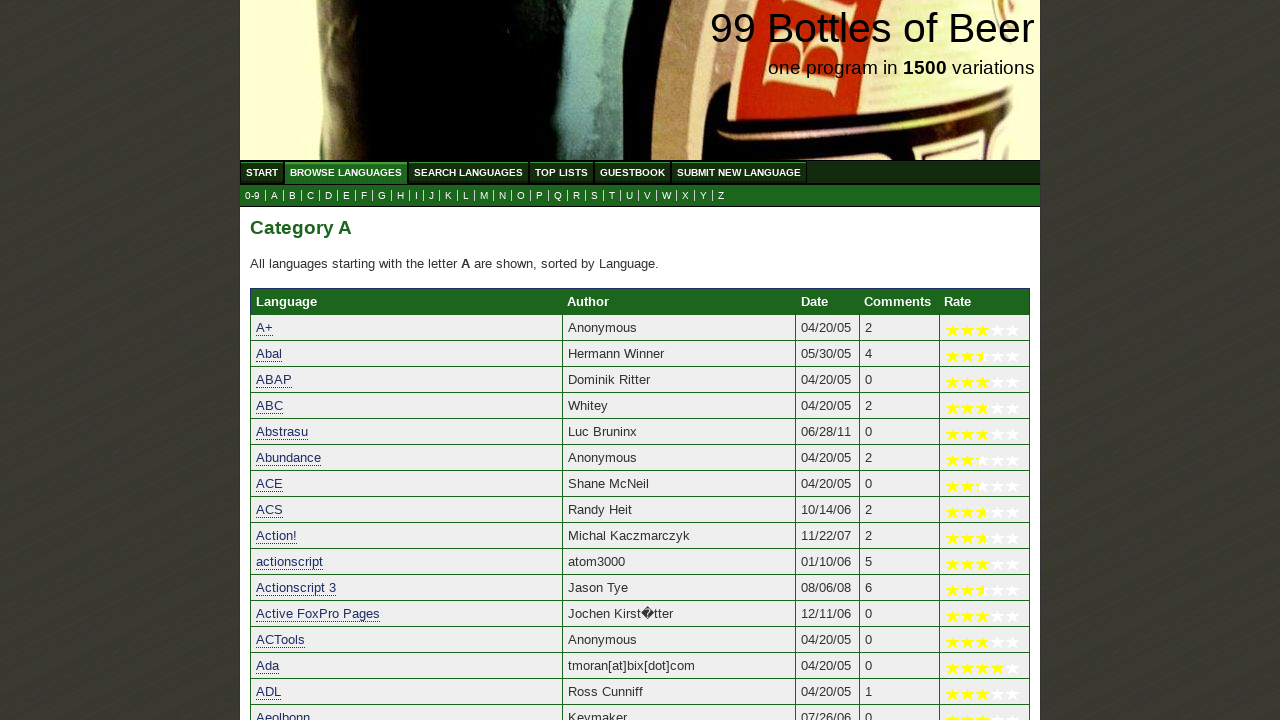